Tests DuckDuckGo search functionality by entering "LambdaTest" as a search query and submitting it, then verifies the page title contains the expected search result.

Starting URL: https://duckduckgo.com

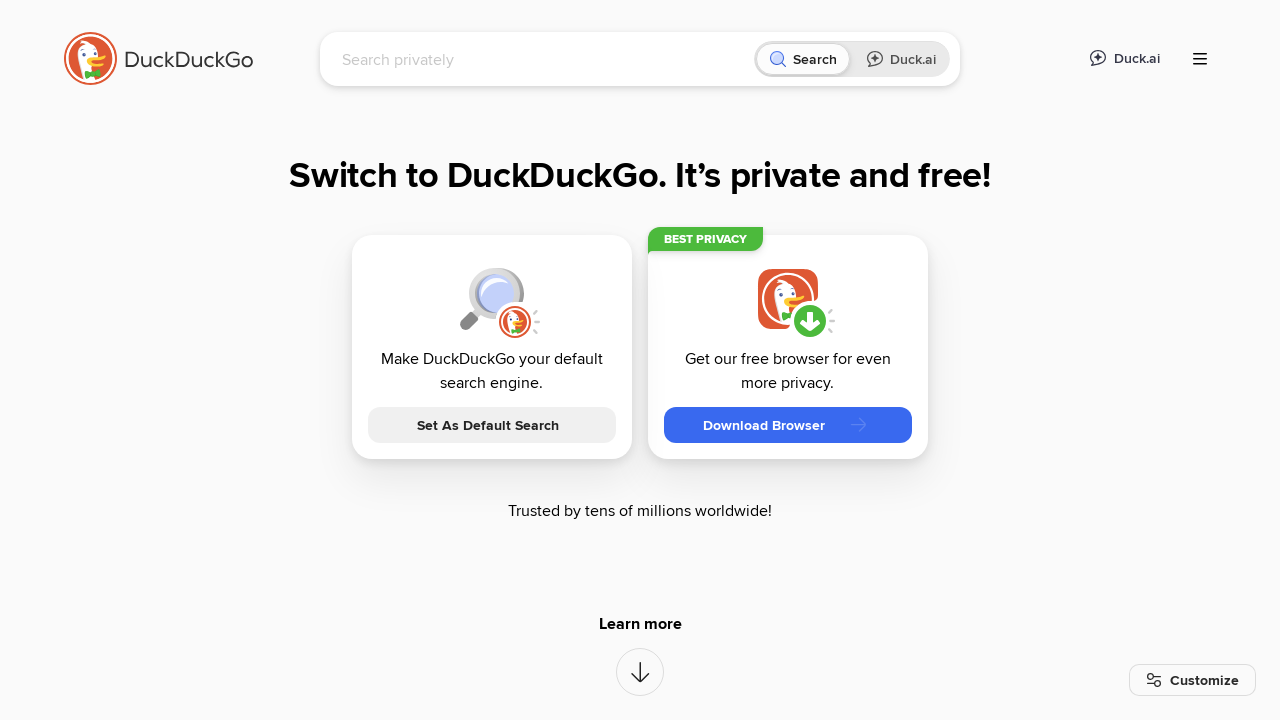

Clicked on the search input field at (544, 59) on [name='q']
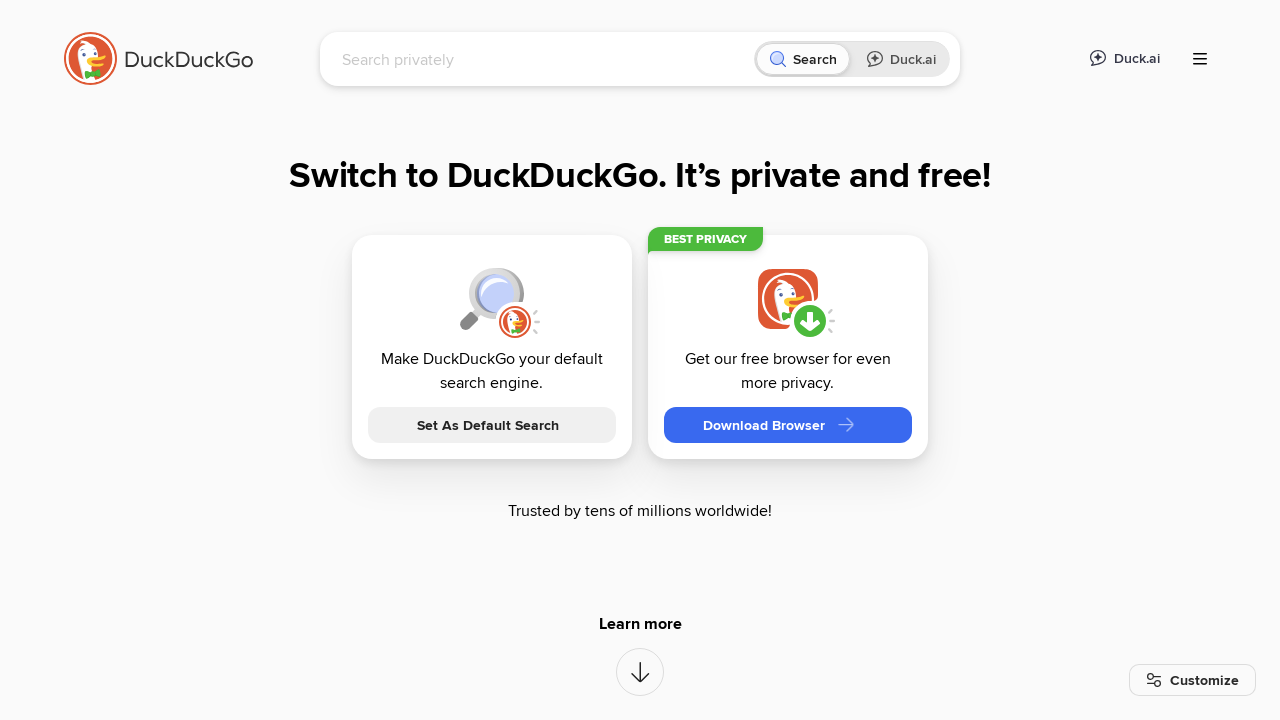

Filled search field with 'LambdaTest' on [name='q']
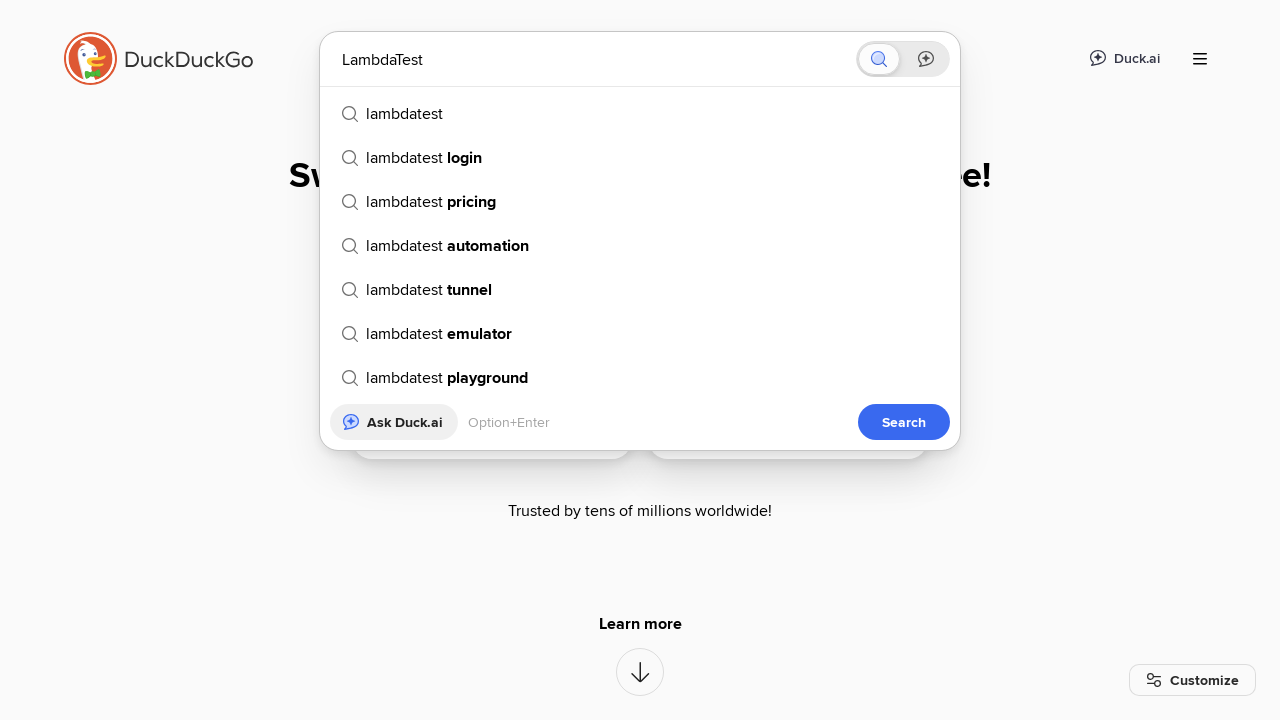

Pressed Enter to submit the search query on [name='q']
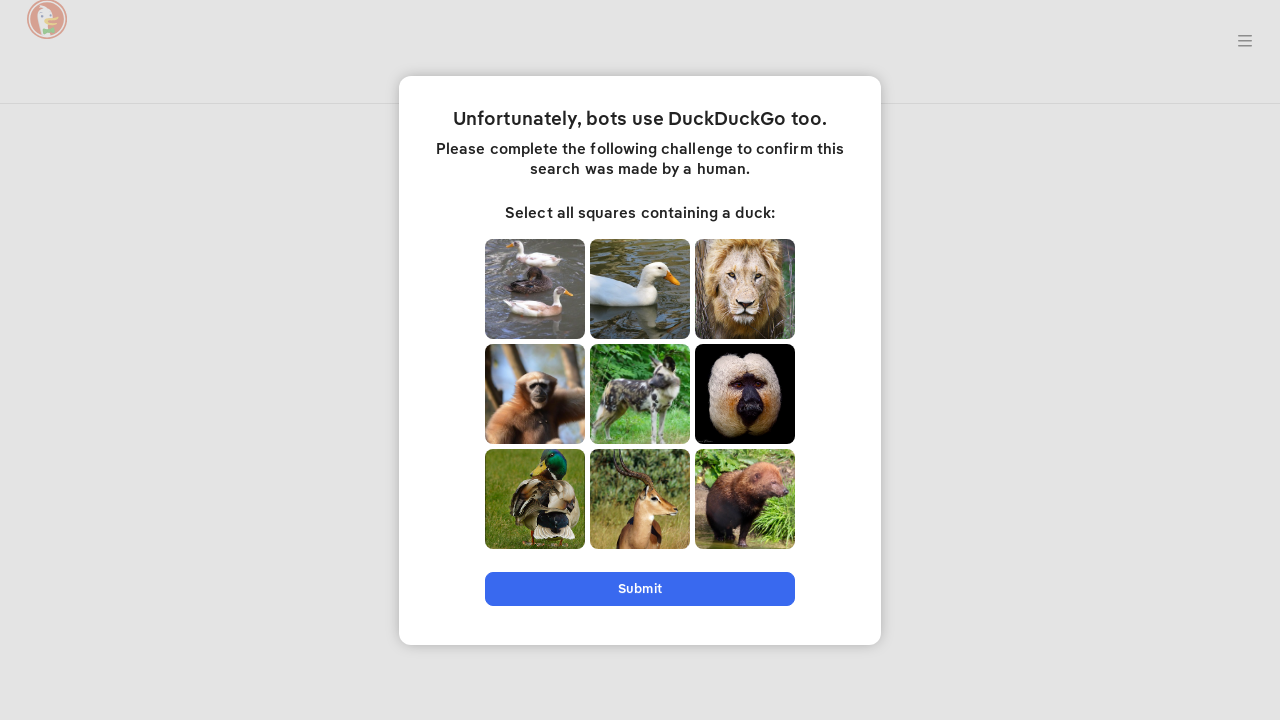

Search results page loaded successfully
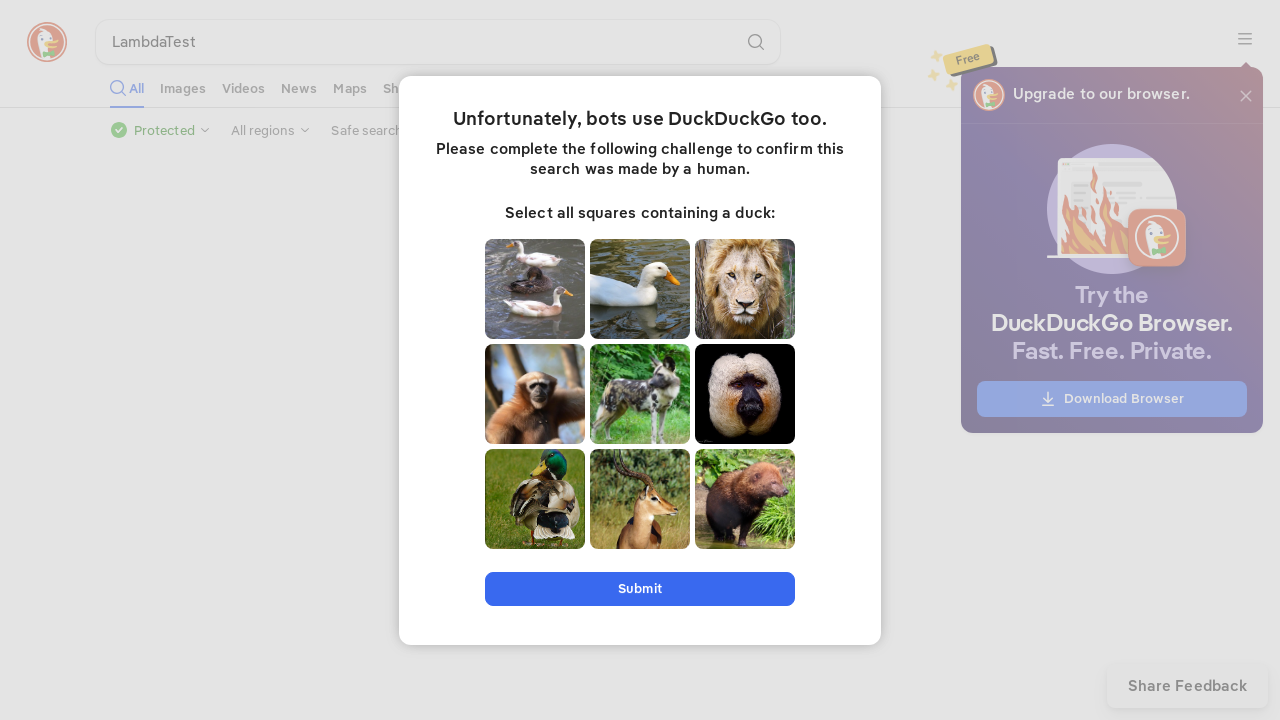

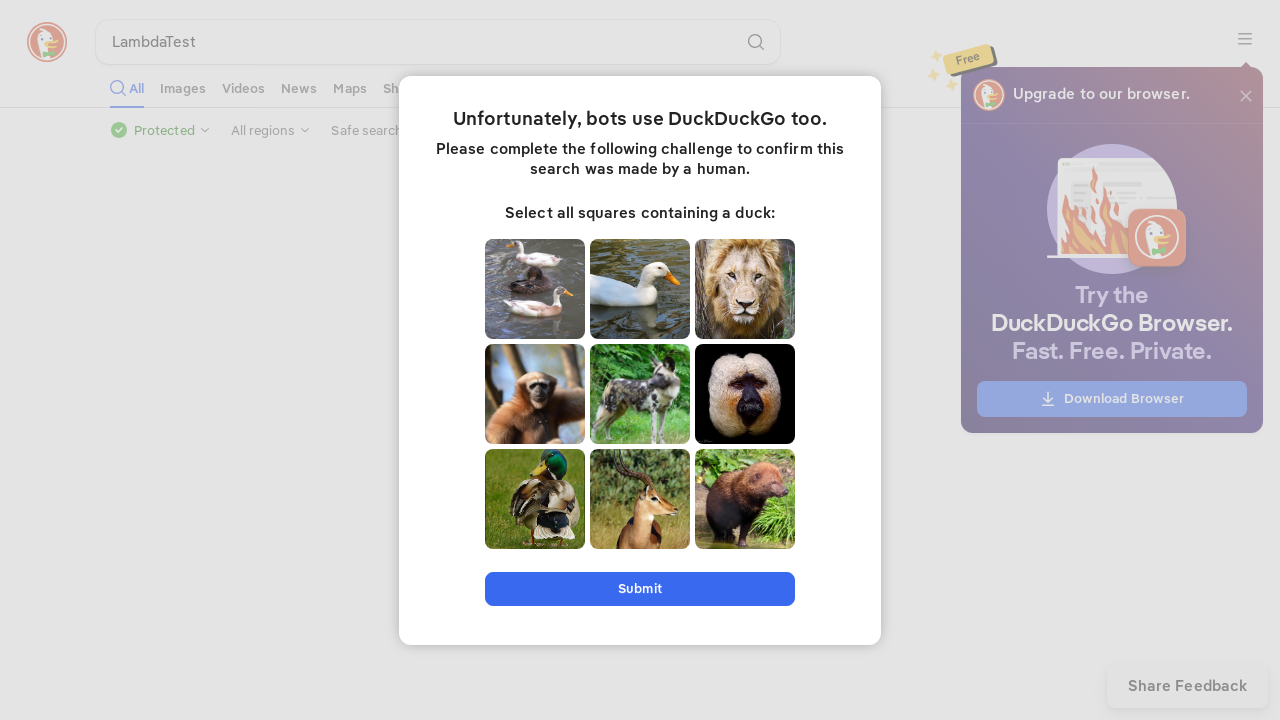